Tests that the form rejects age values greater than 150

Starting URL: https://davi-vert.vercel.app/index.html

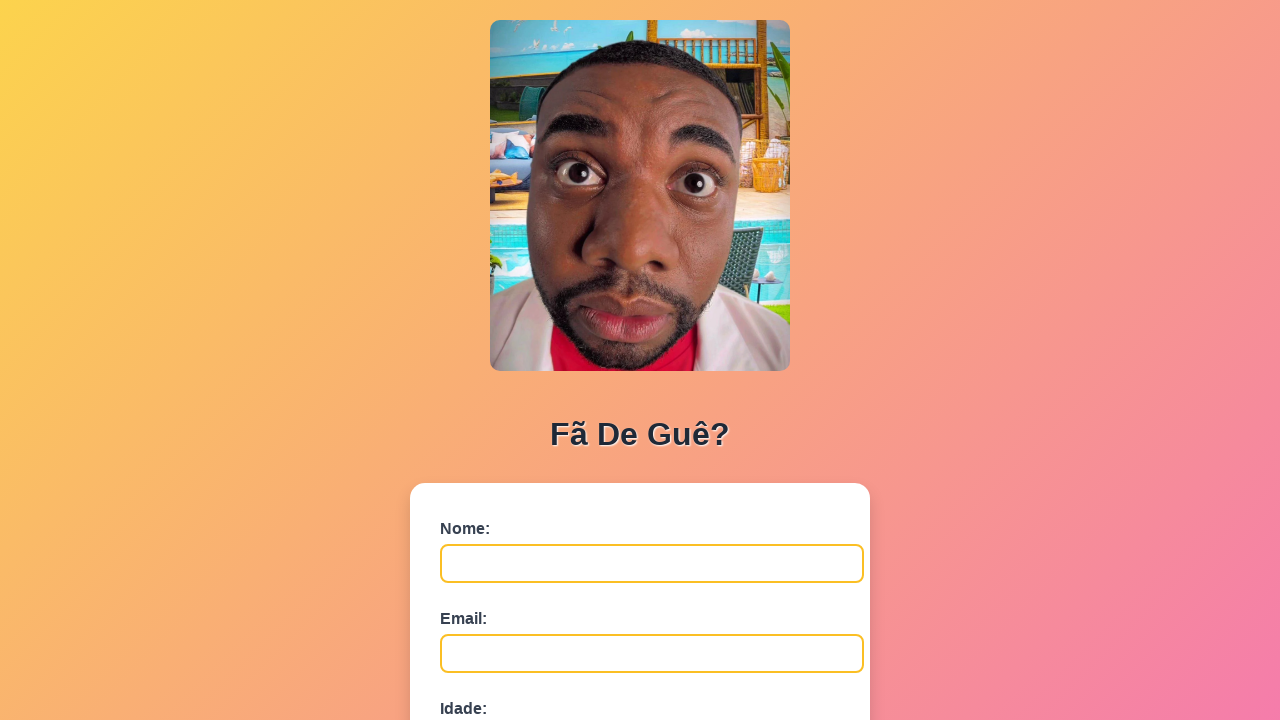

Cleared localStorage
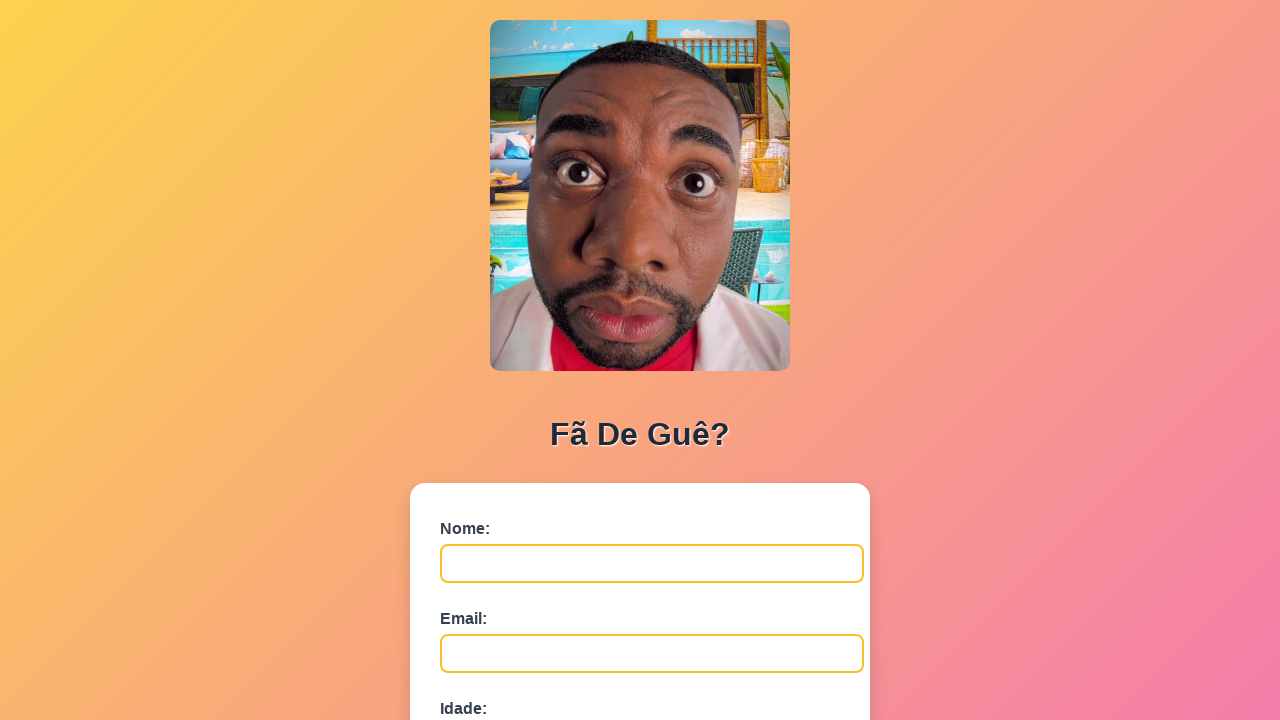

Form name field appeared
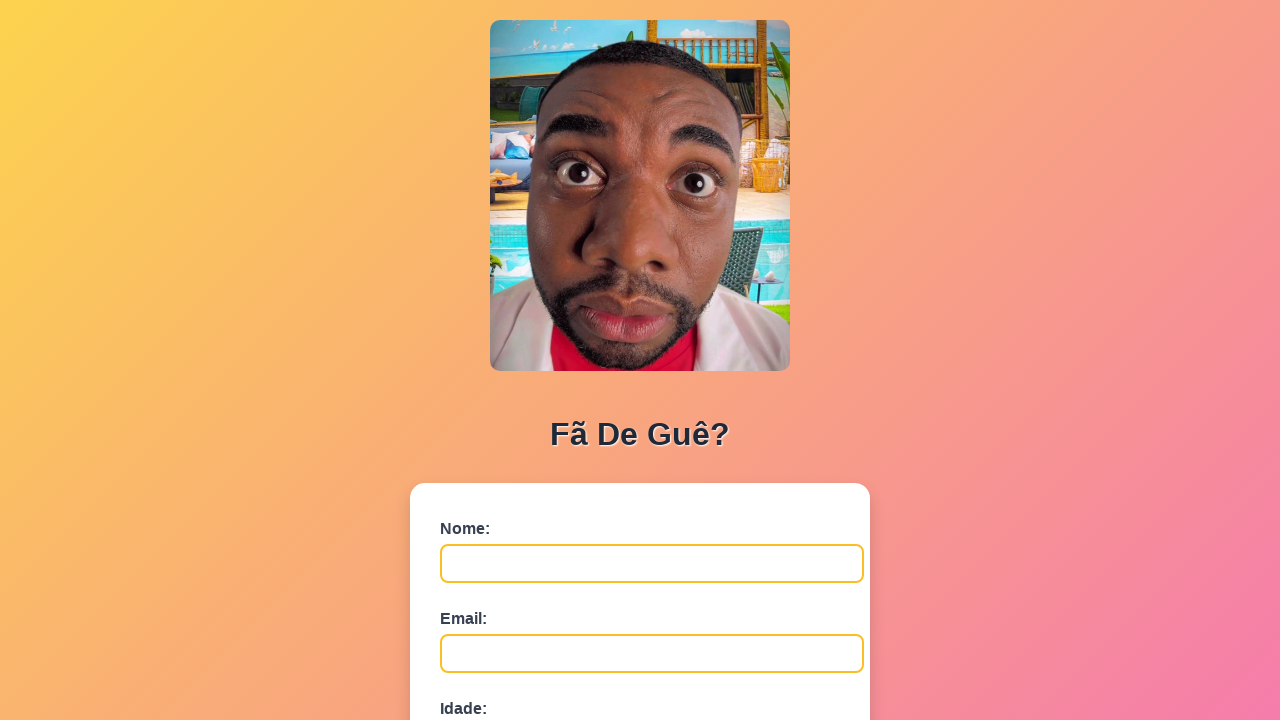

Filled name field with 'Carlos Oliveira' on #nome
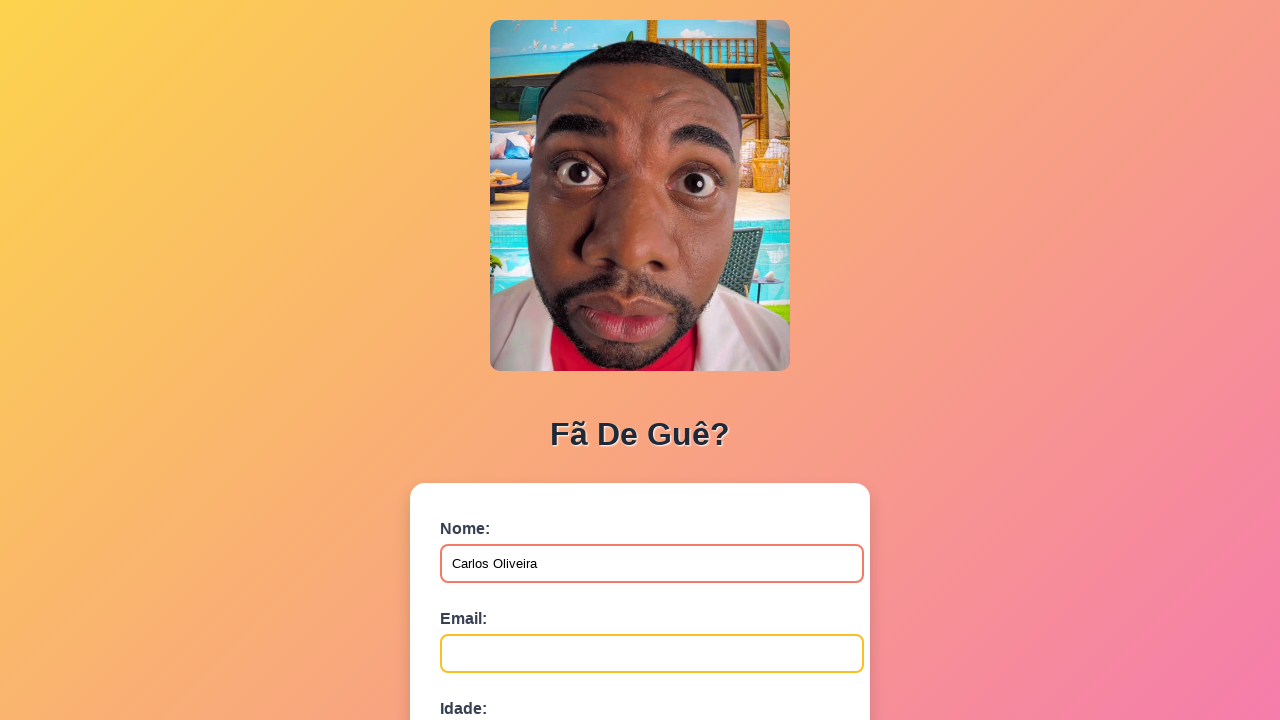

Filled email field with 'carlos.oliveira@example.com' on #email
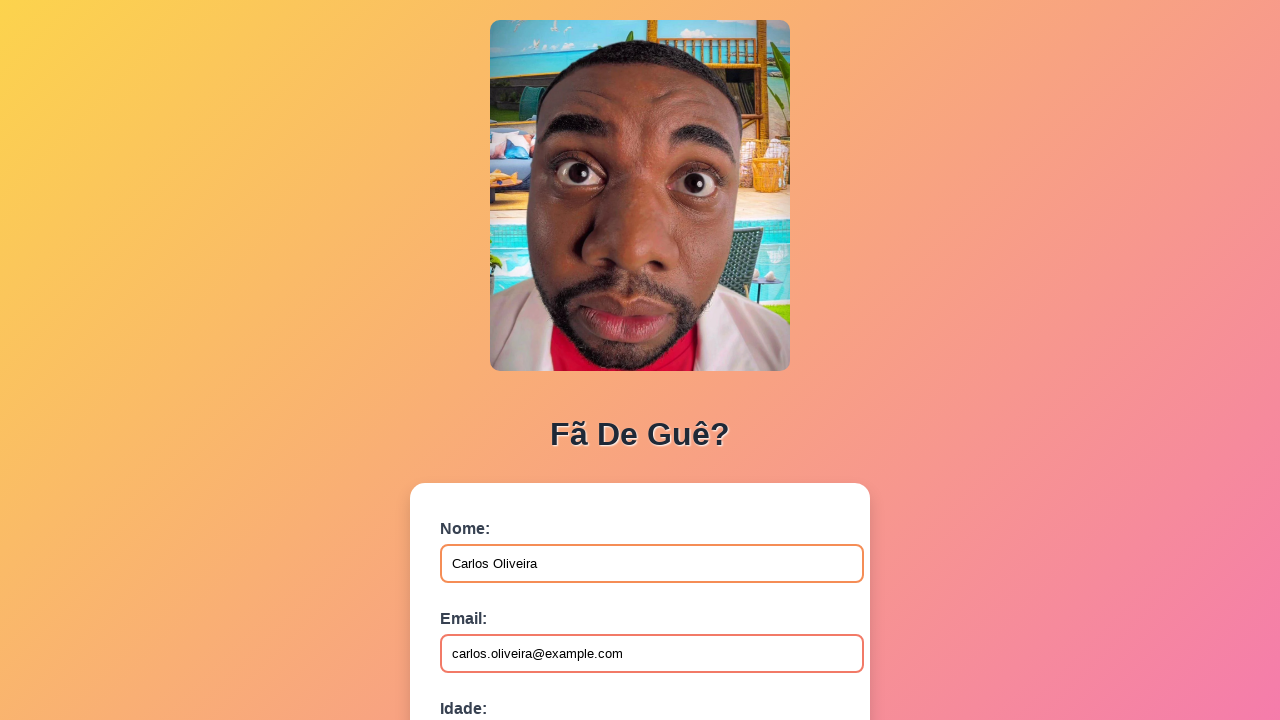

Filled age field with '151' (exceeds maximum of 150) on #idade
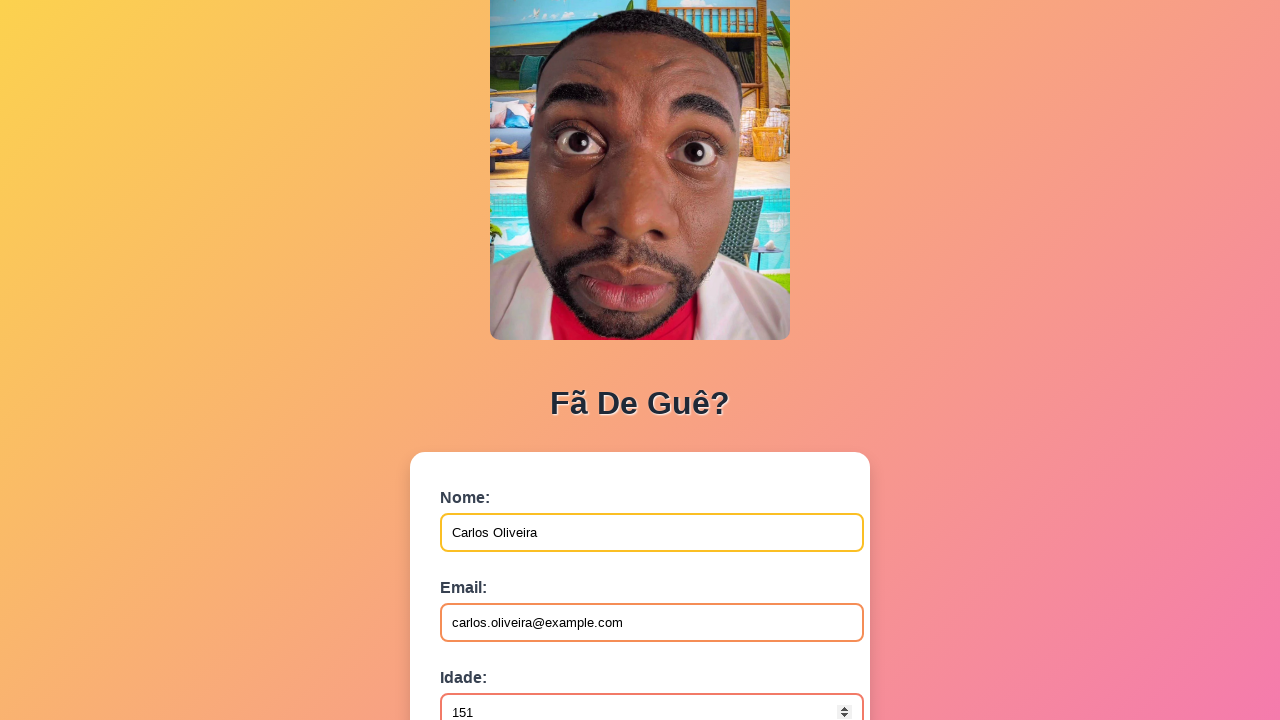

Clicked submit button at (490, 569) on button[type='submit']
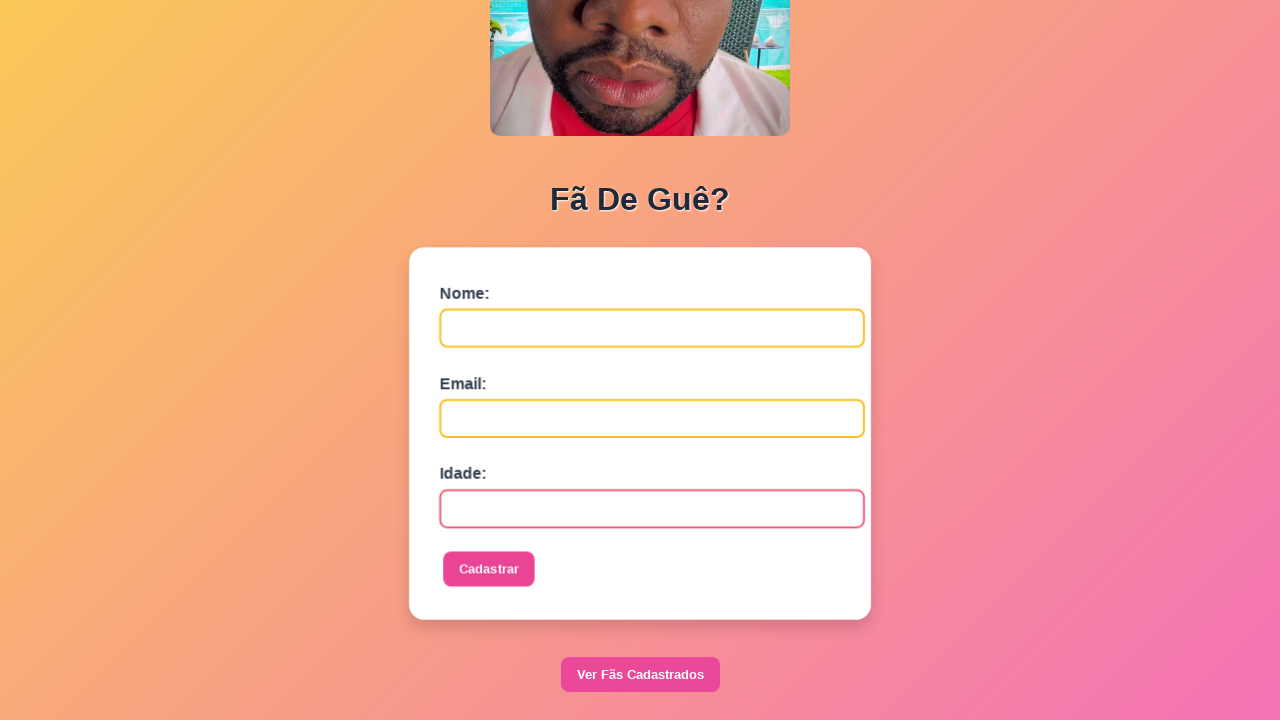

Alert handler configured
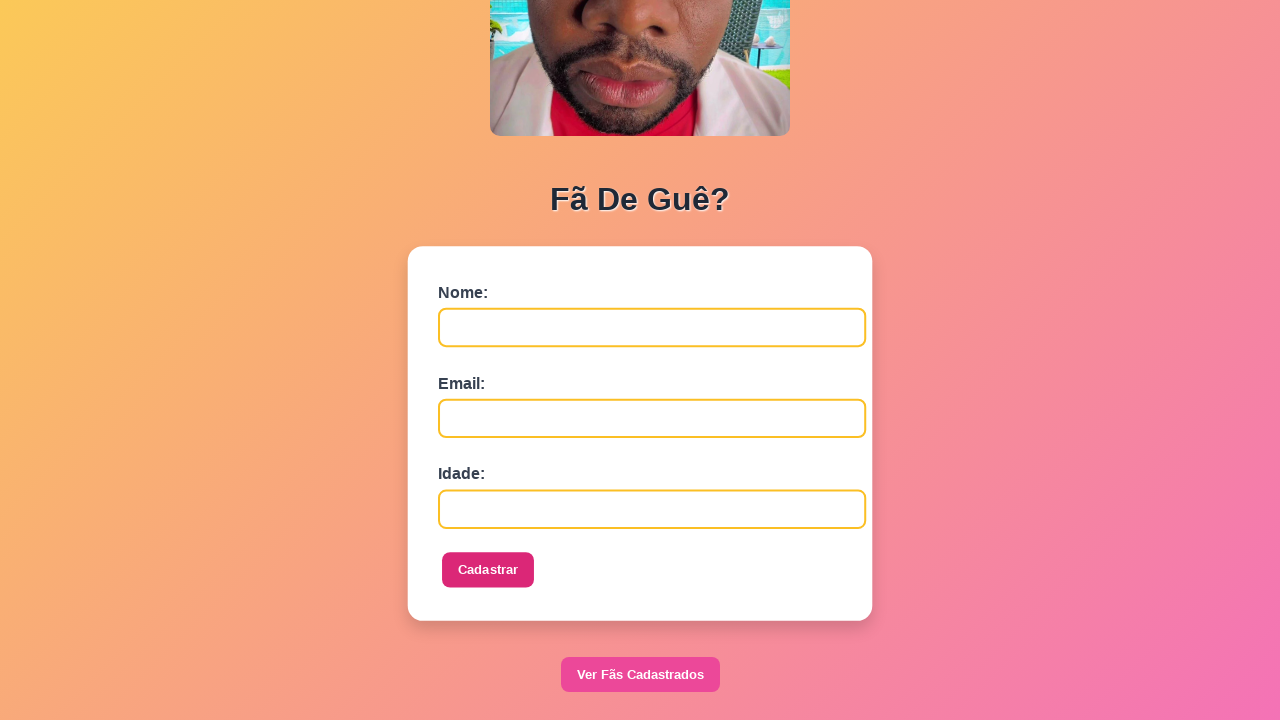

Waited 500ms for form validation response
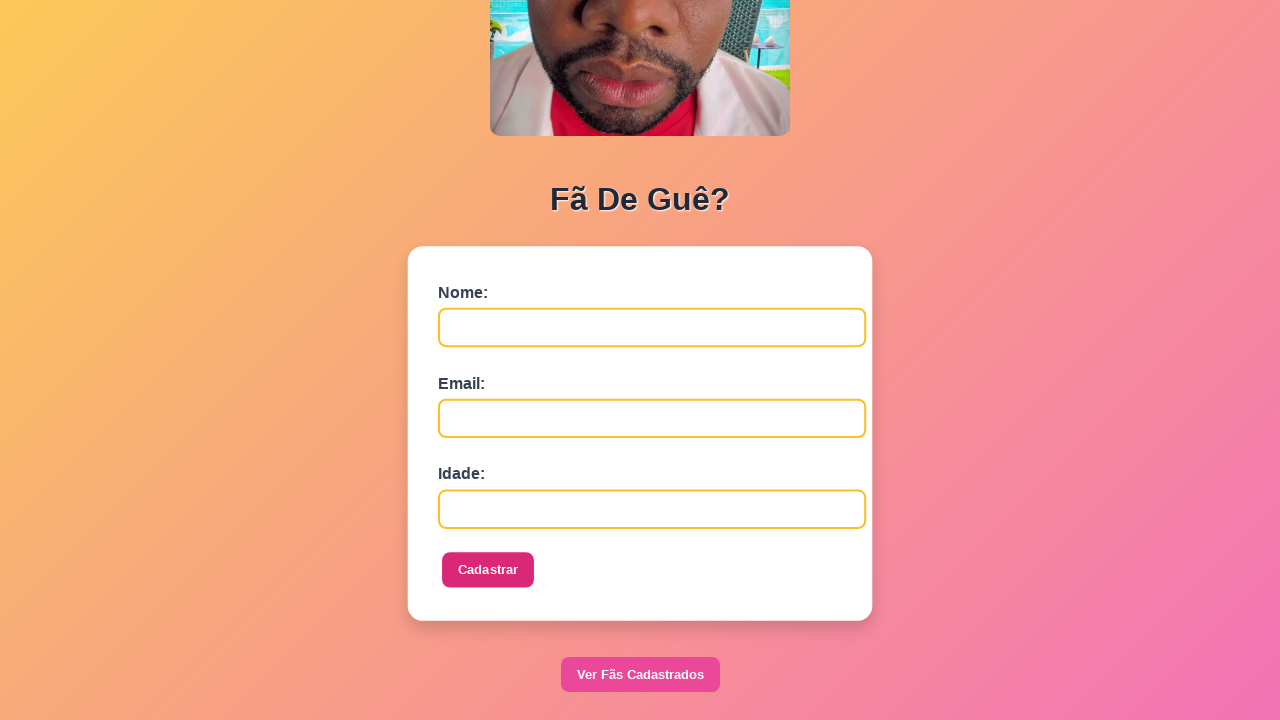

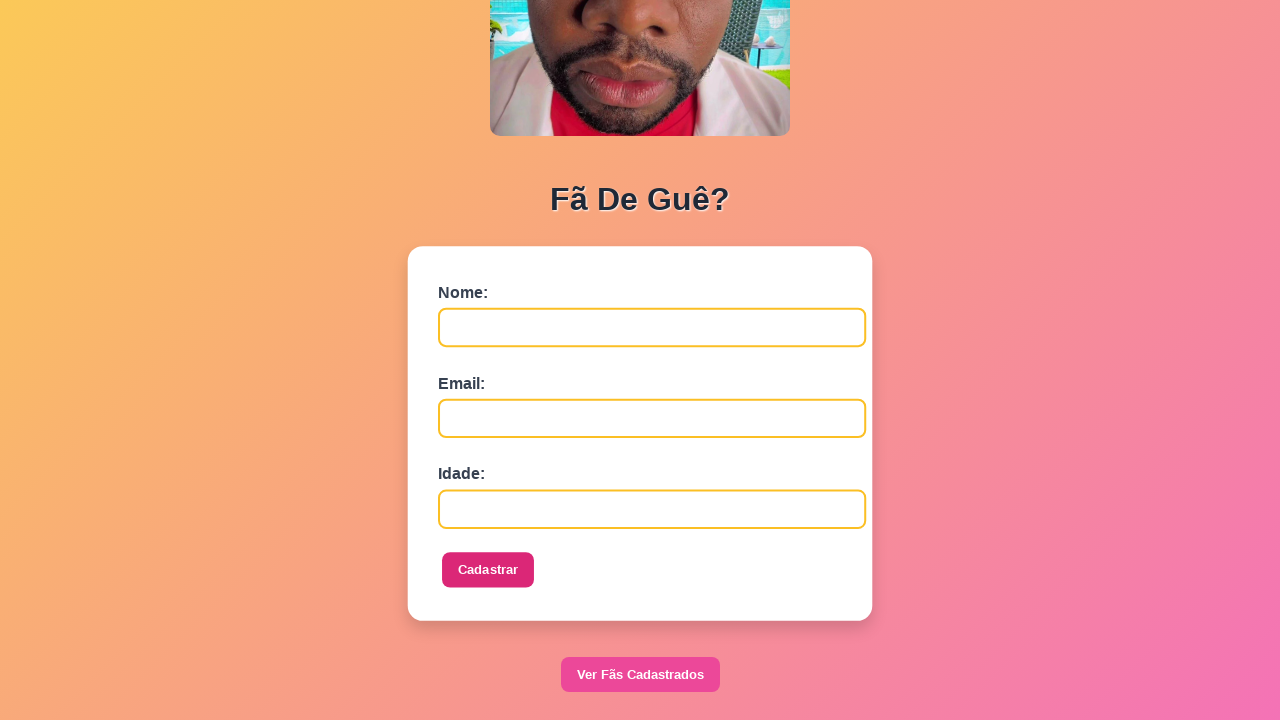